Tests iframe handling by switching to a single frame, filling a text input with a name, then switching back to the parent frame and verifying a navigation link is accessible.

Starting URL: https://demo.automationtesting.in/Frames.html

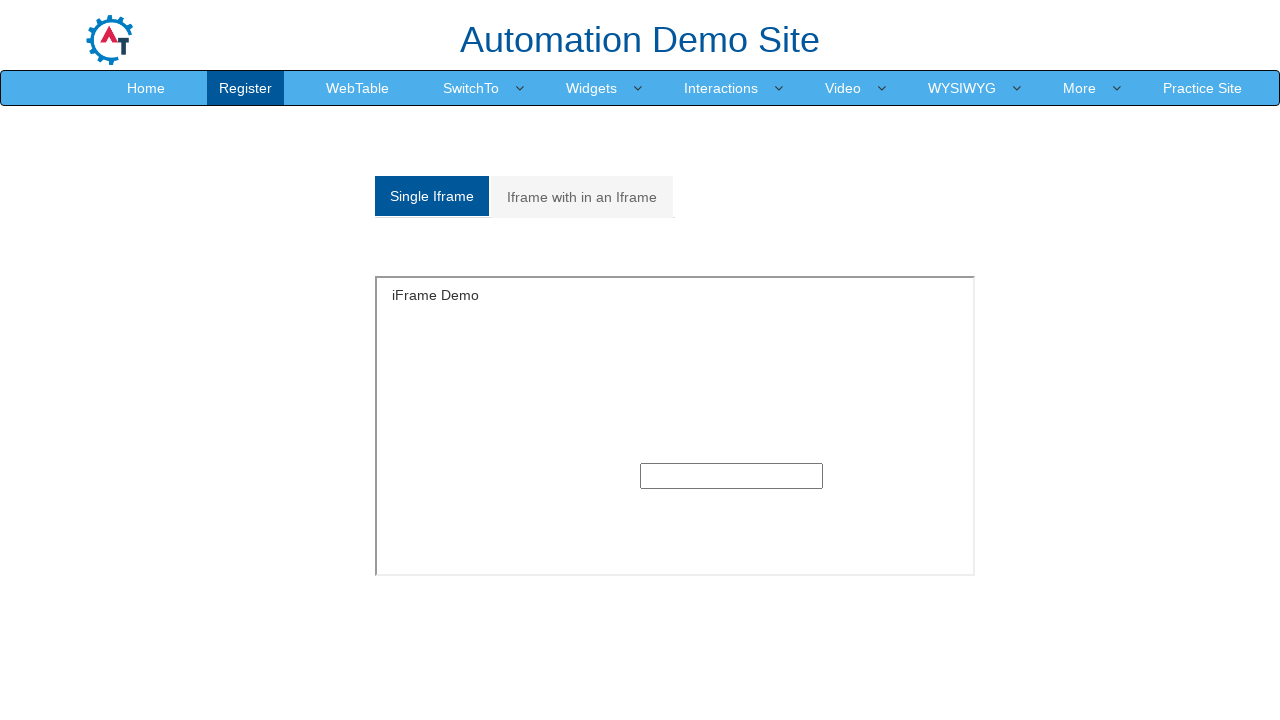

Located iframe with ID 'singleframe'
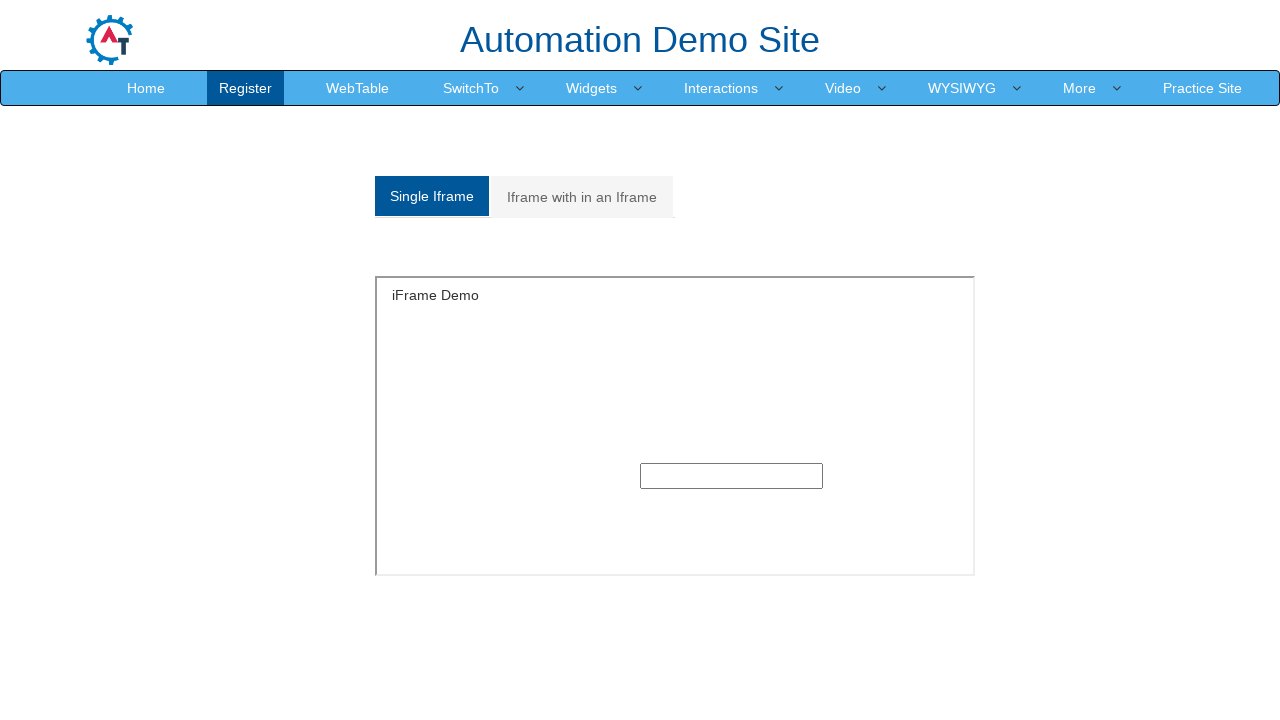

Filled text input in iframe with 'Marcus Reynolds' on #singleframe >> internal:control=enter-frame >> input[type='text'] >> nth=0
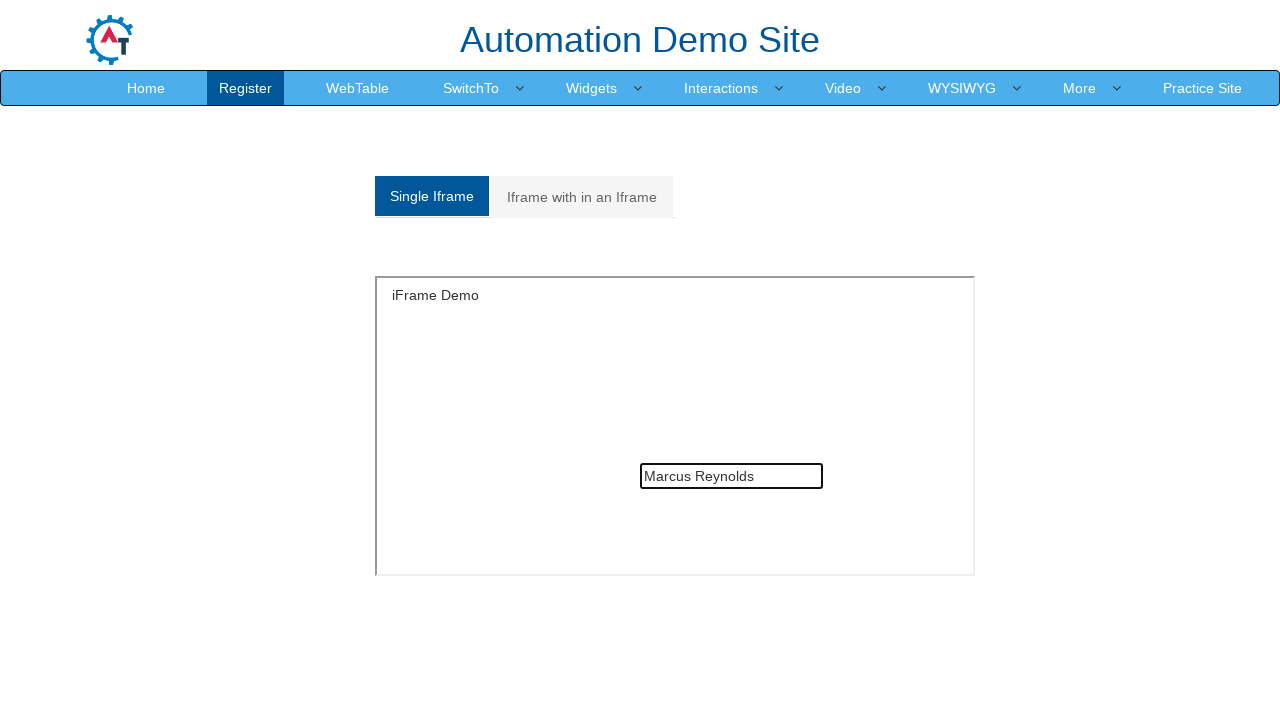

Located Register link in parent frame
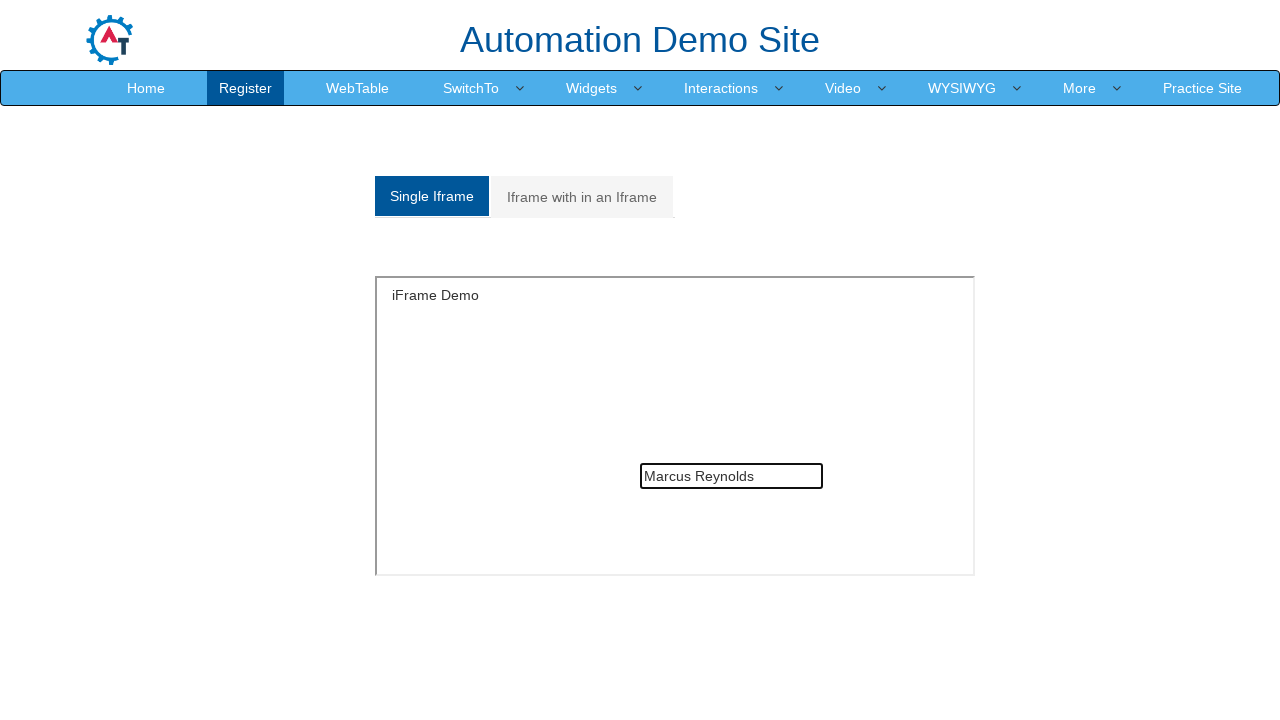

Register link is visible and accessible
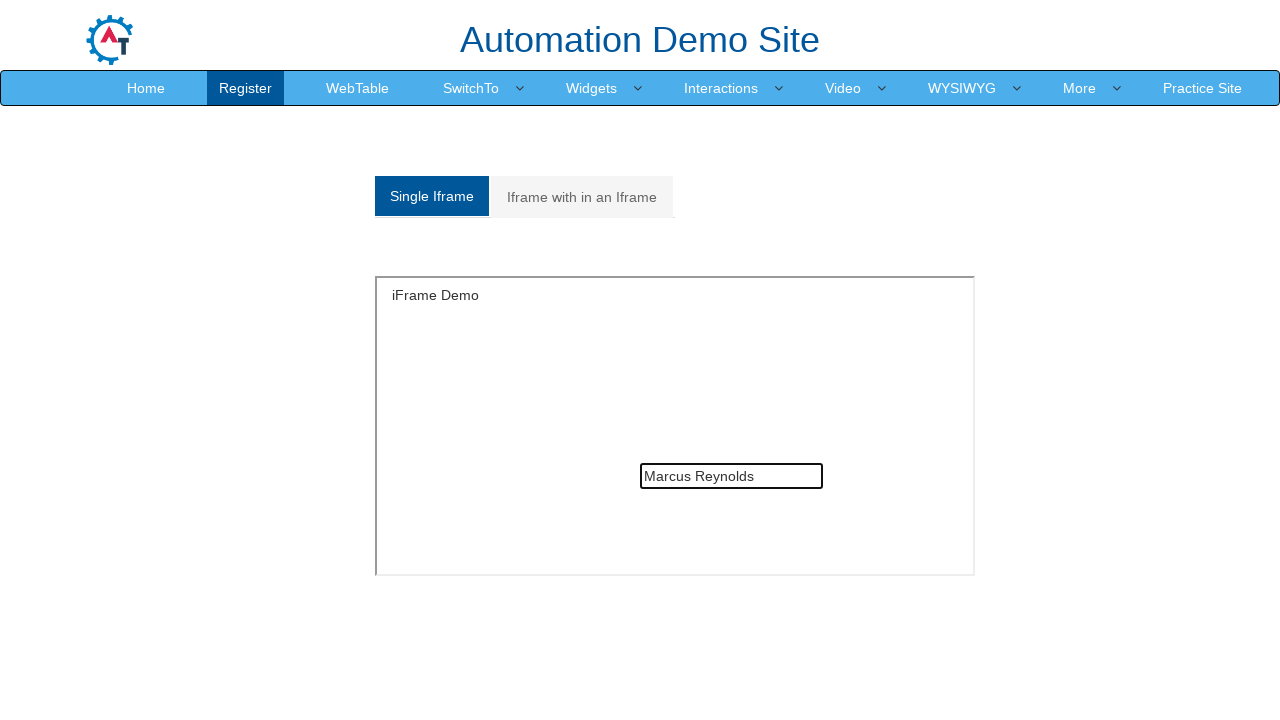

Retrieved Register link text: 'Register'
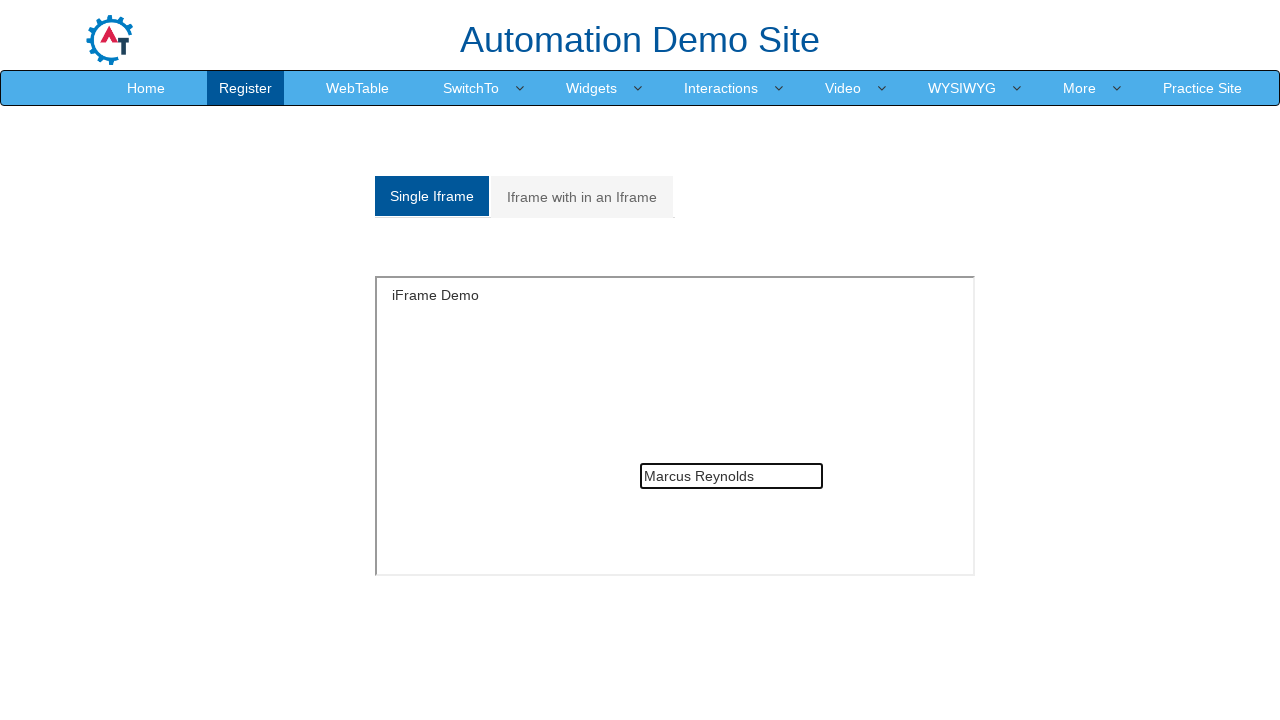

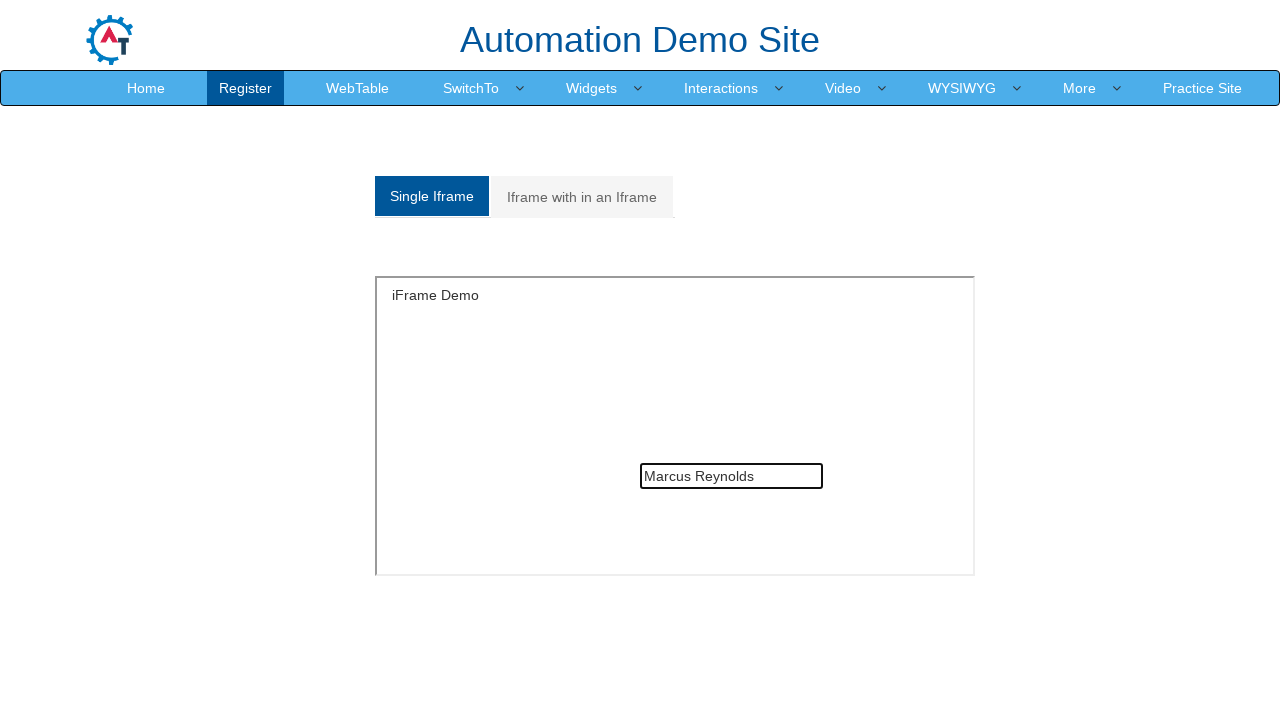